Tests navigation to the Percentage Calculator page on calculator.net and clicks on an input field

Starting URL: https://www.calculator.net/

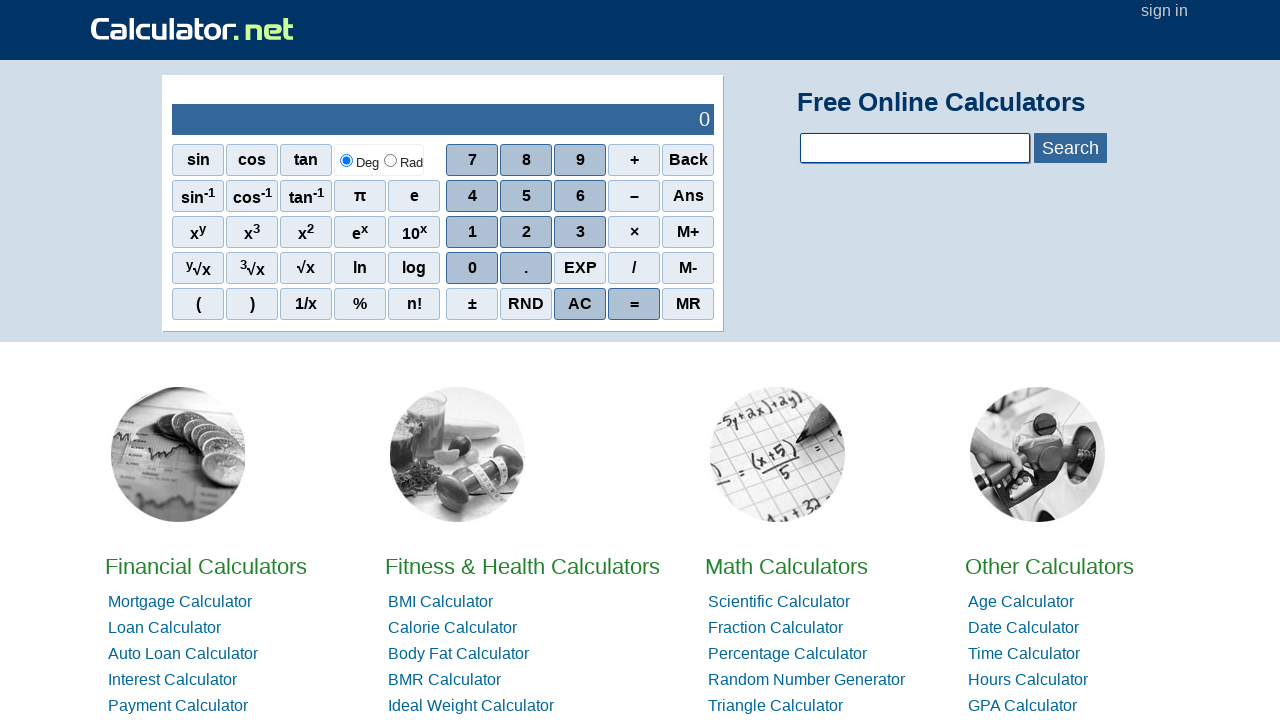

Clicked on the Percentage Calculator link at (788, 654) on a:text('Percentage Calculator')
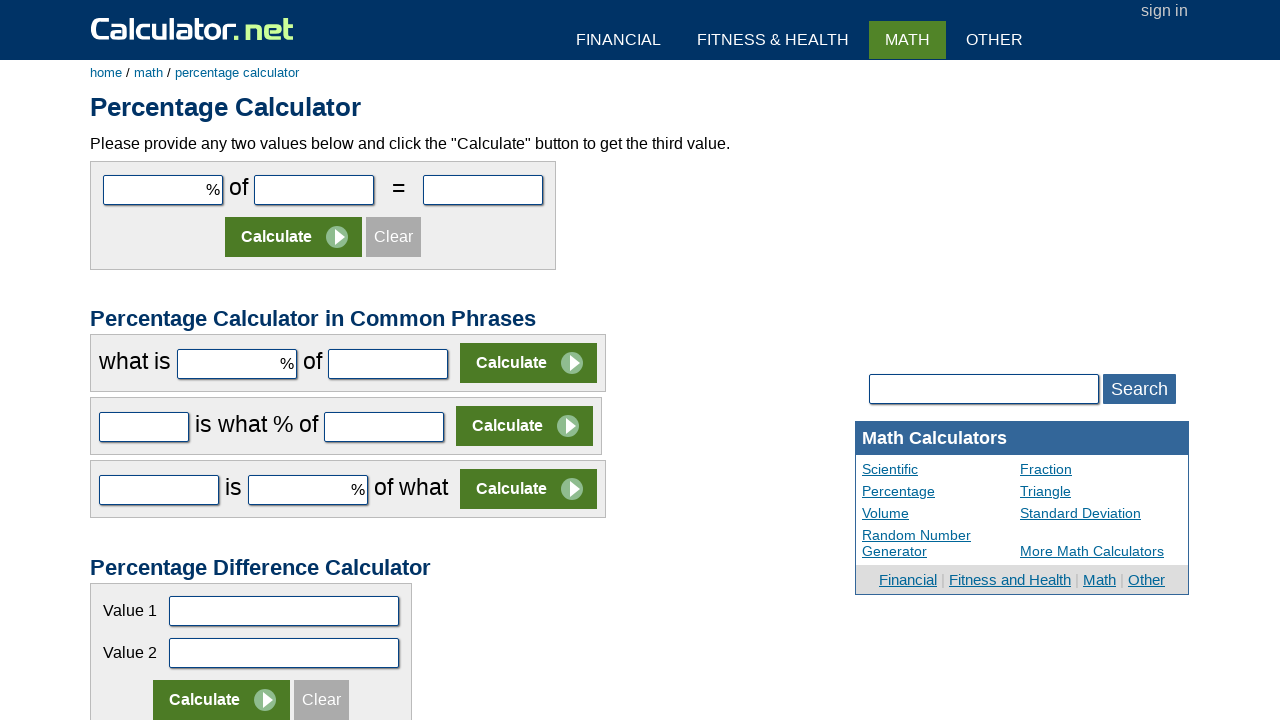

Clicked on the first input field (cpar1) at (163, 190) on #cpar1
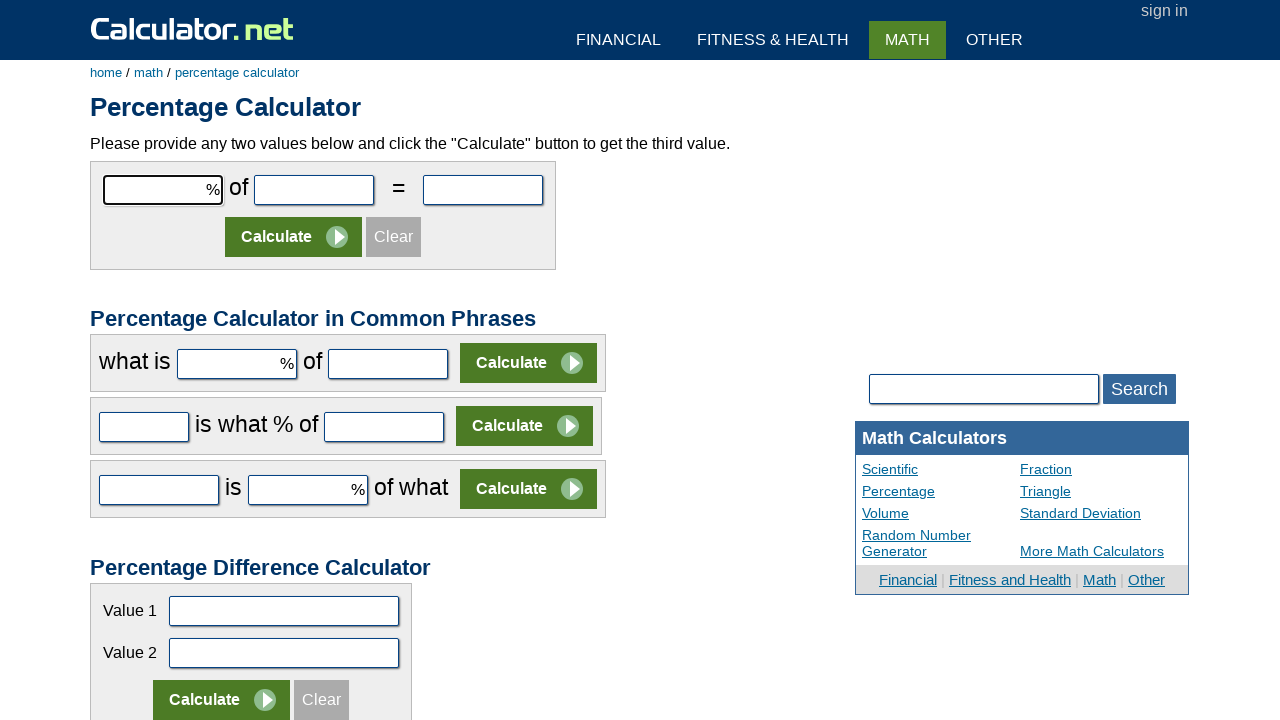

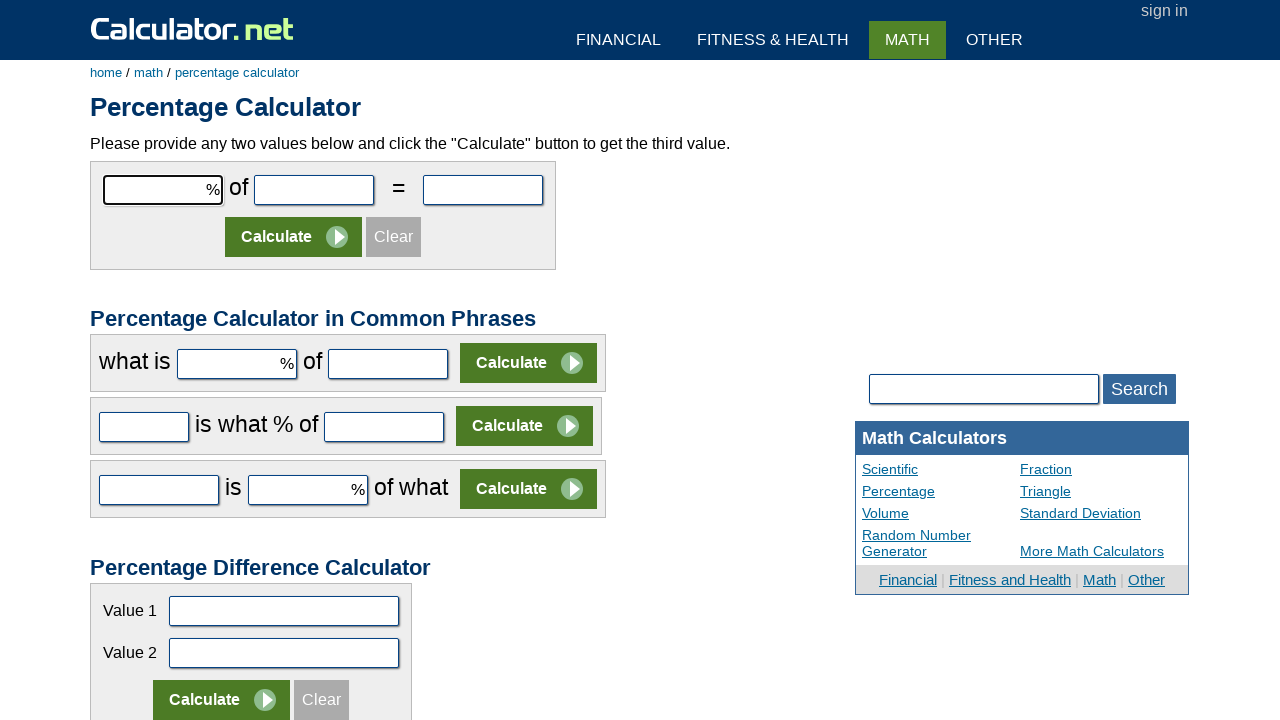